Tests JavaScript prompt dialog by clicking a button to trigger it, entering text into the prompt, and accepting it

Starting URL: https://v1.training-support.net/selenium/javascript-alerts

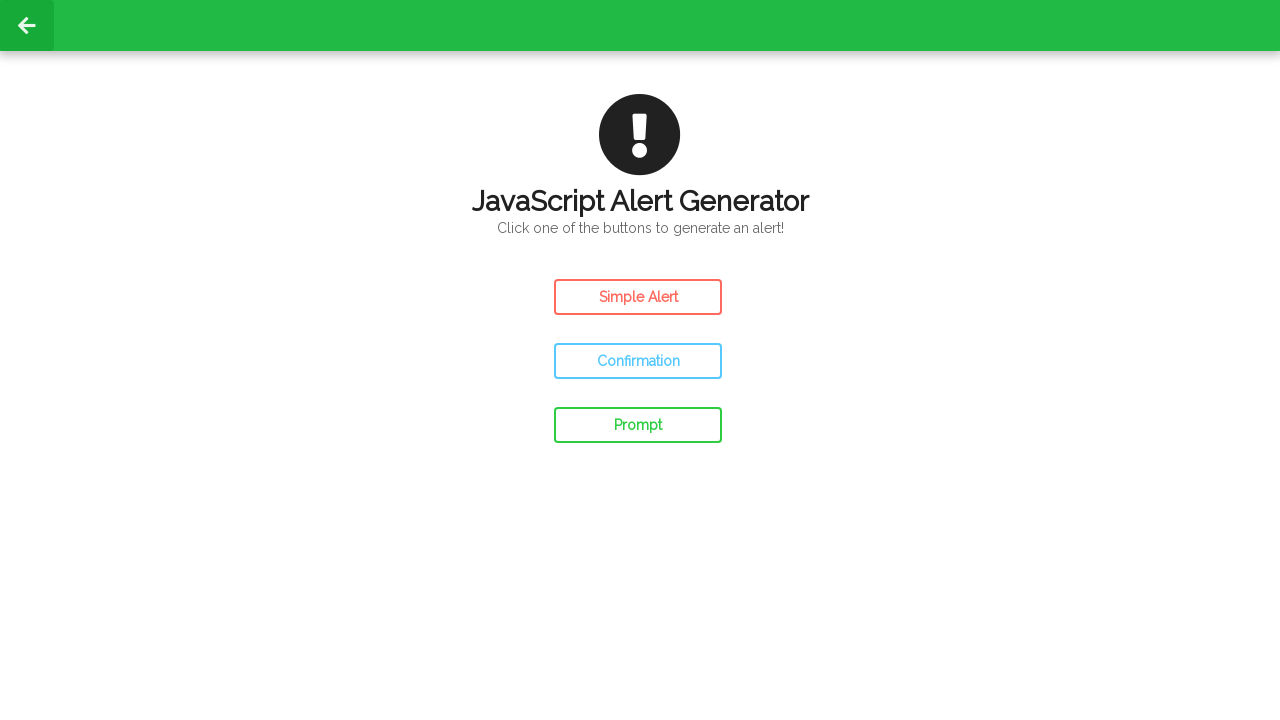

Set up dialog handler to accept prompt with text 'Awesome!'
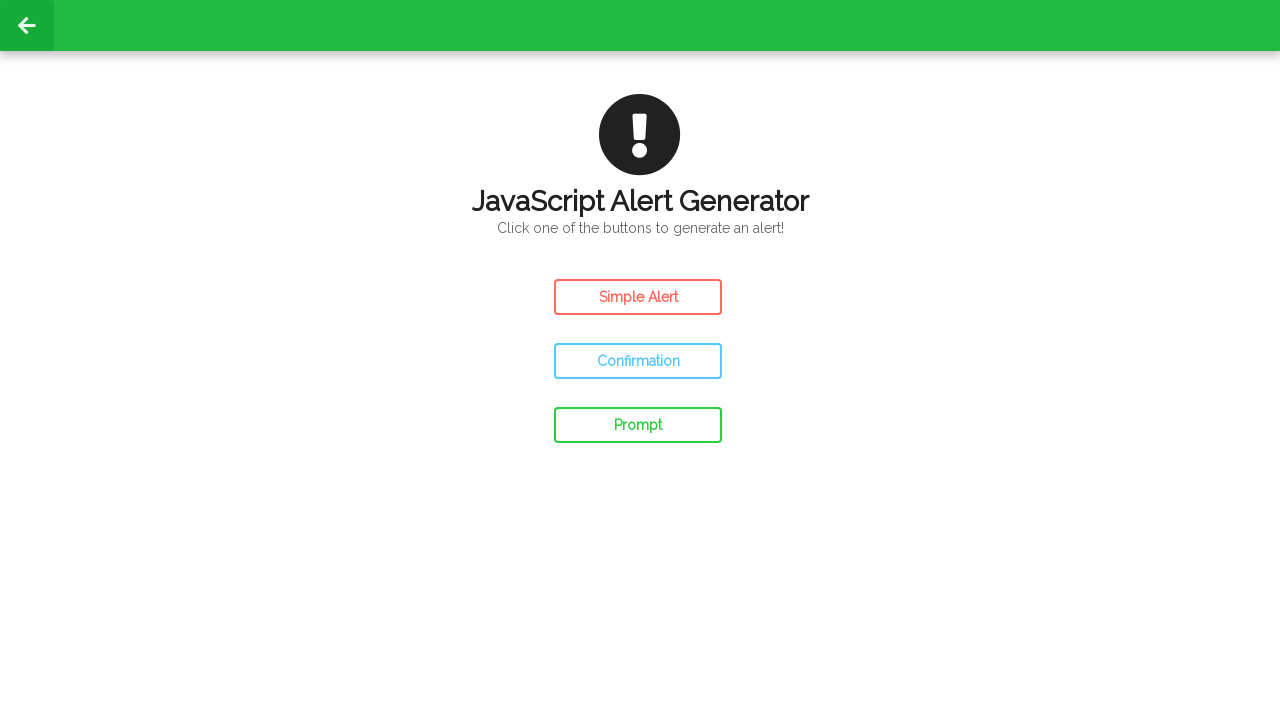

Clicked prompt button to trigger JavaScript prompt dialog at (638, 425) on #prompt
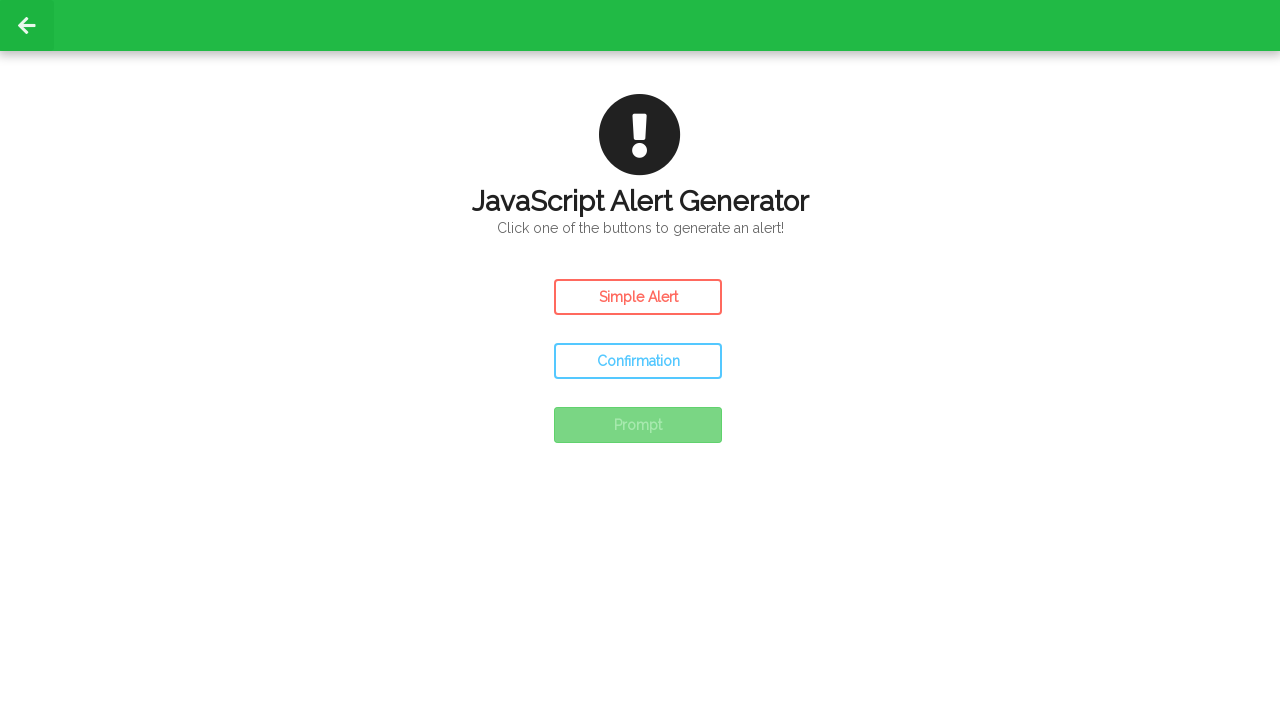

Waited 500ms for prompt result to be displayed
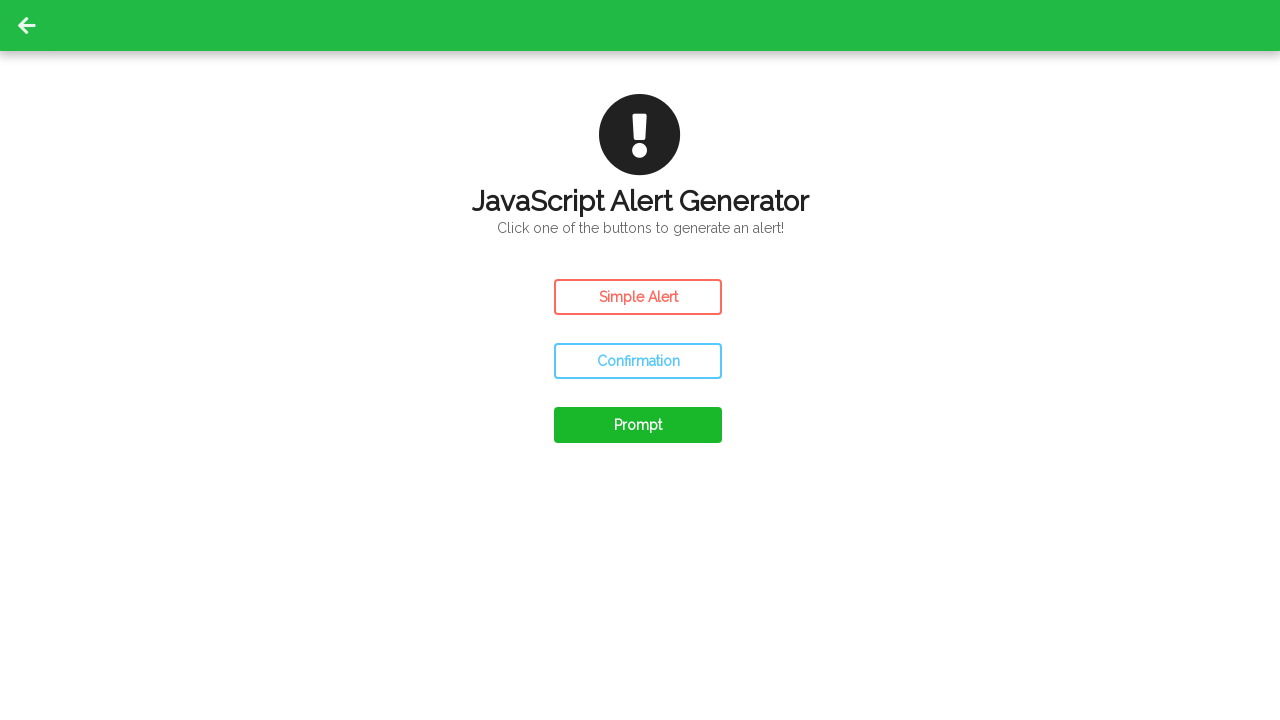

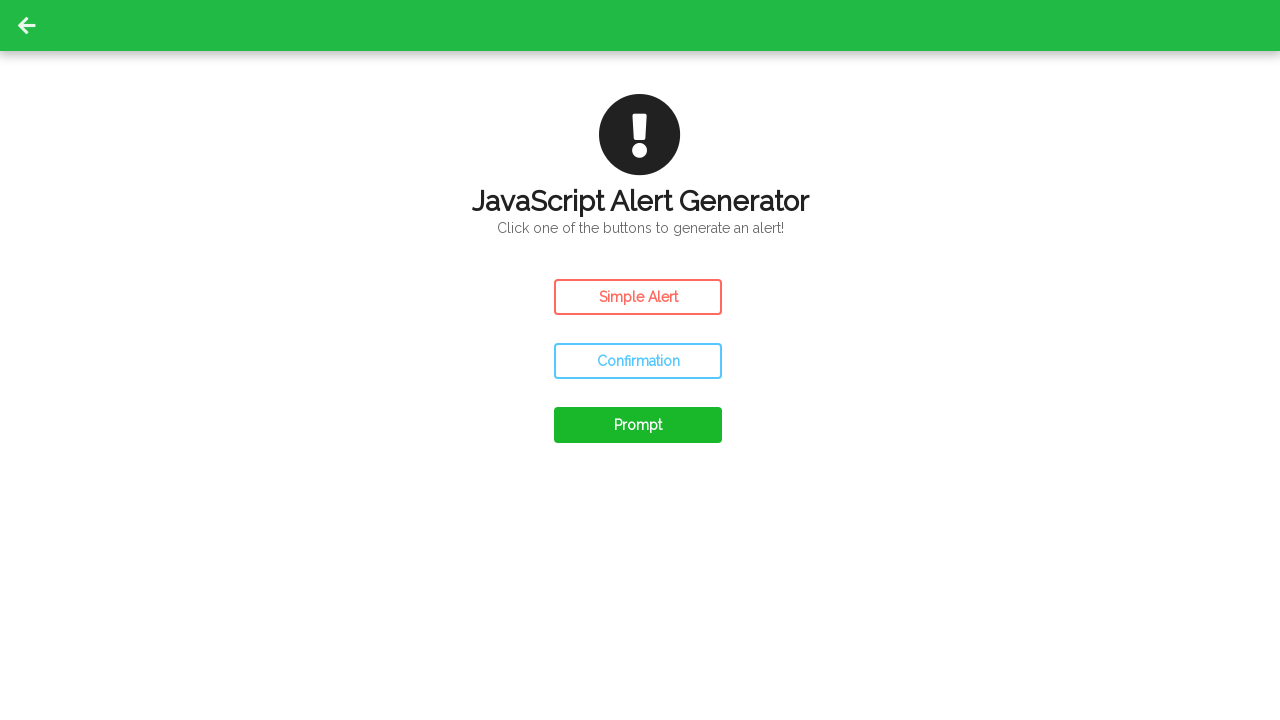